Tests iframe interaction by clicking the iFrame tab, filling a search input inside the iframe, and clicking the search button.

Starting URL: https://www.globalsqa.com/demo-site/frames-and-windows/

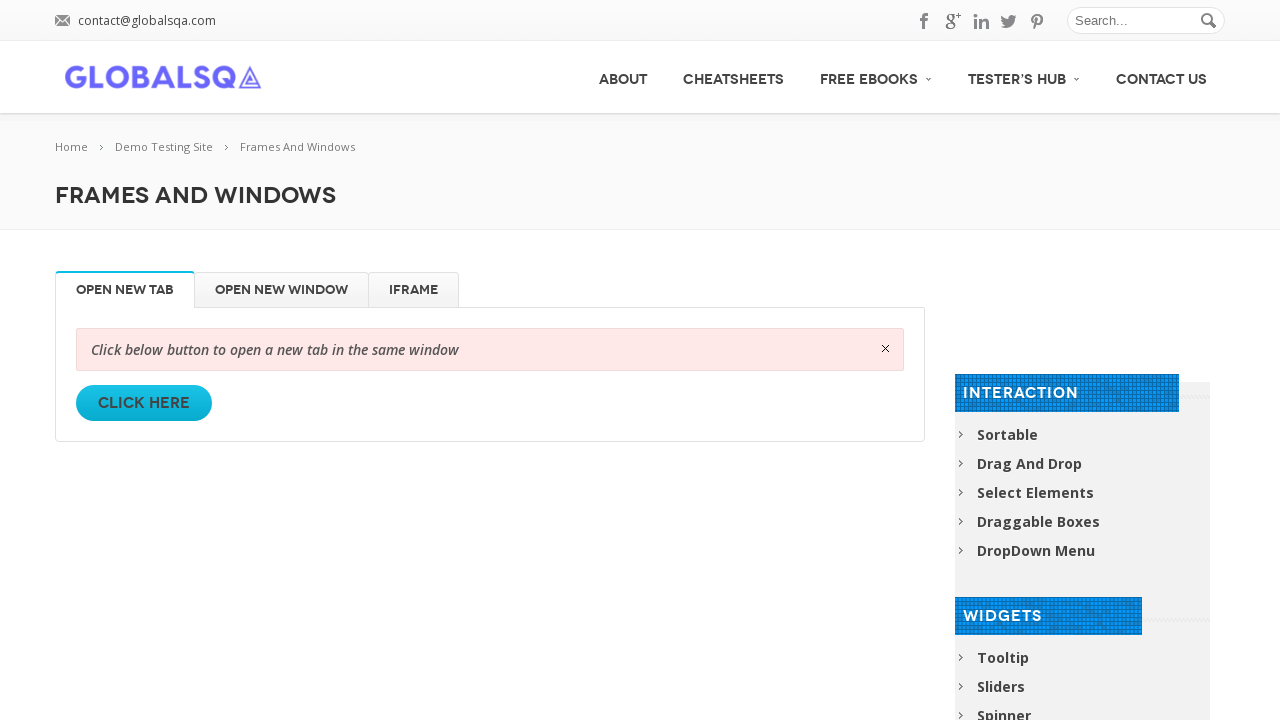

Verified 'Frames And Windows' heading is visible
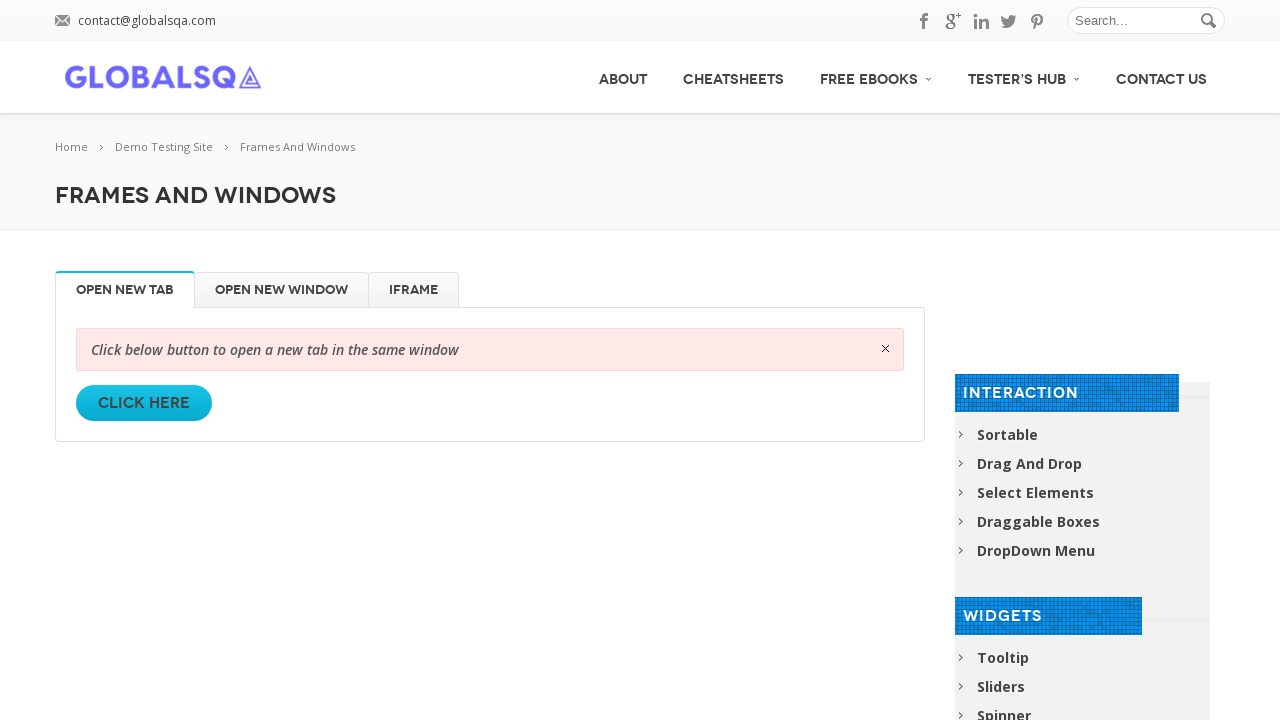

Clicked on iFrame tab at (414, 290) on internal:role=tab[name="iFrame"i]
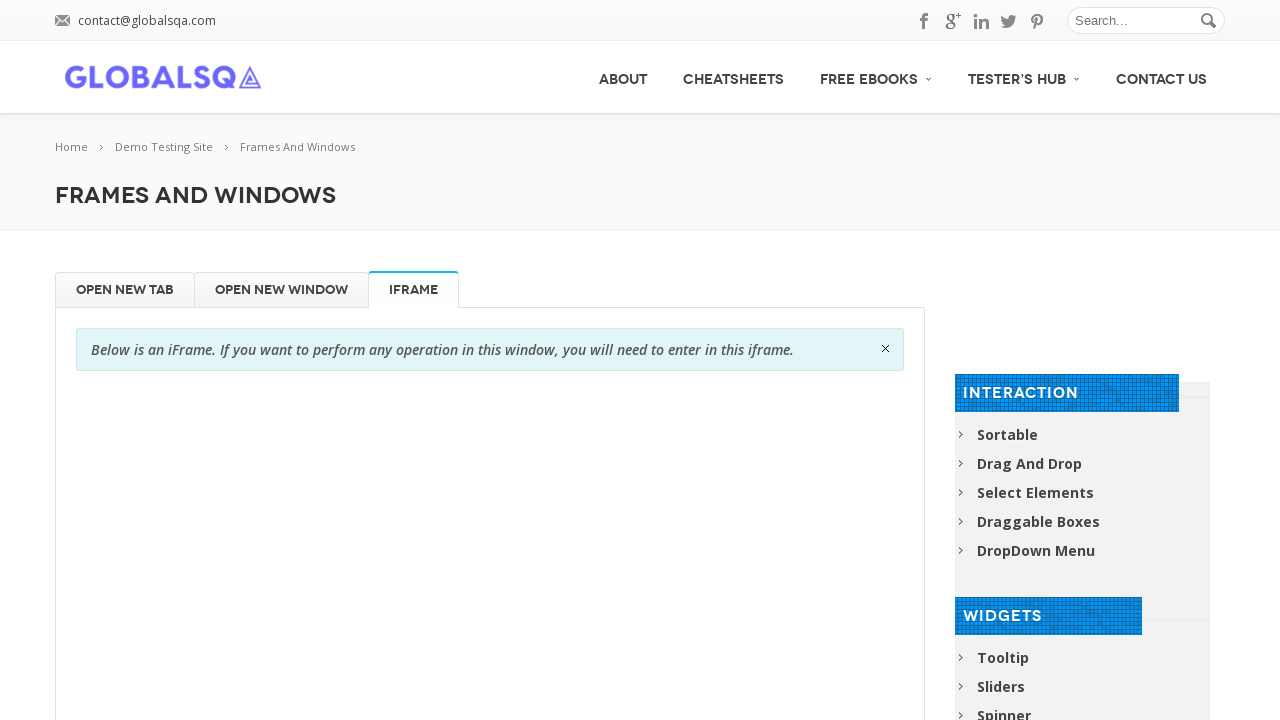

Located iframe element
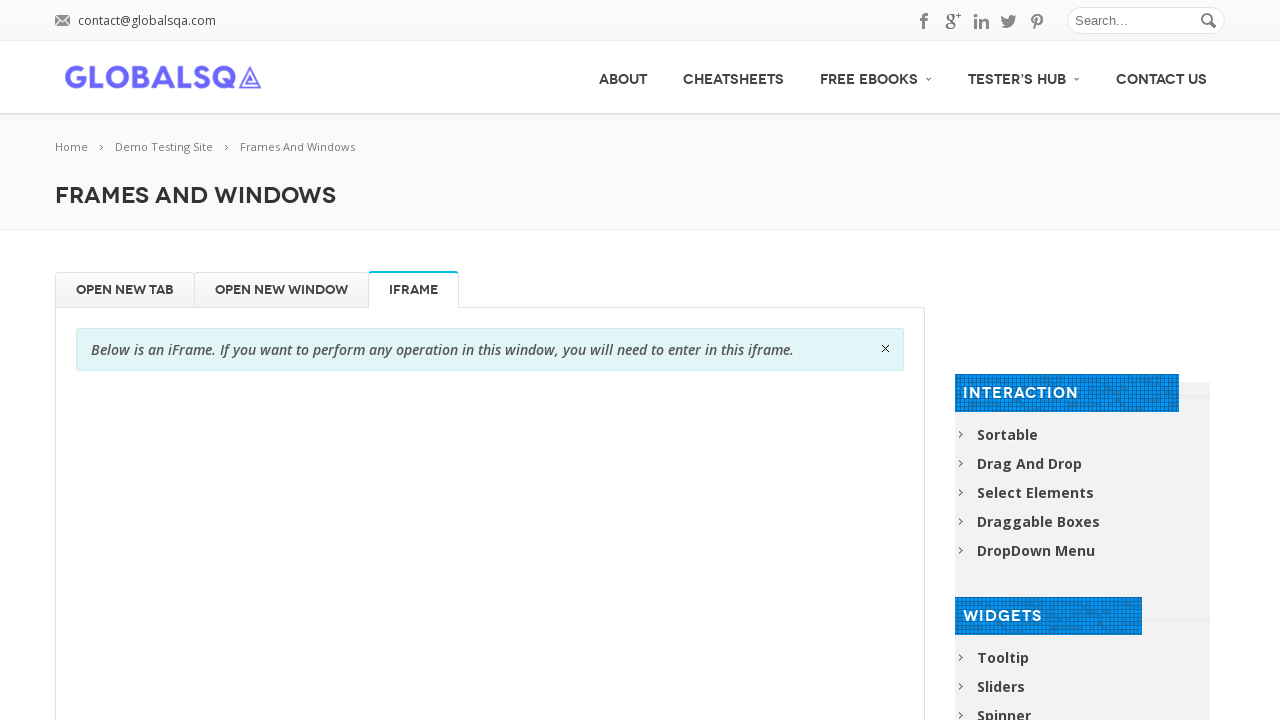

Filled search input inside iframe with 'Playwright' on iframe.lazyloaded >> internal:control=enter-frame >> input[name="s"]
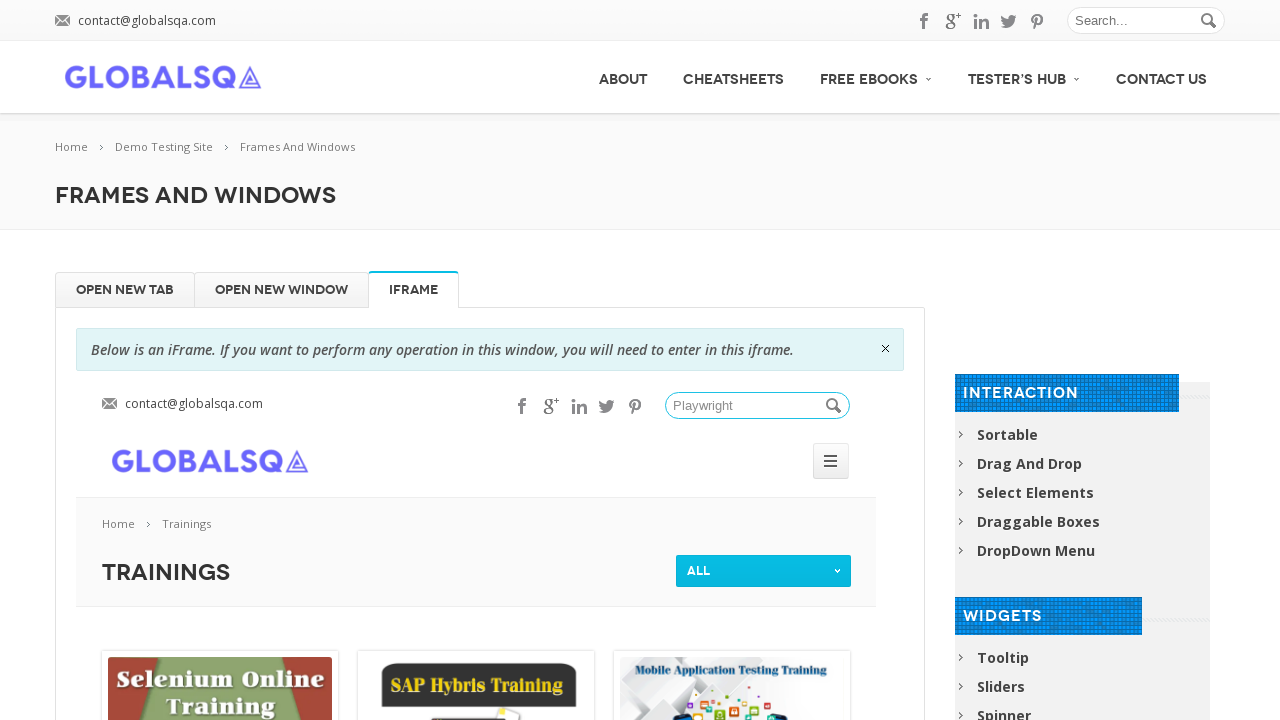

Clicked search button inside iframe at (835, 406) on iframe.lazyloaded >> internal:control=enter-frame >> .button_search
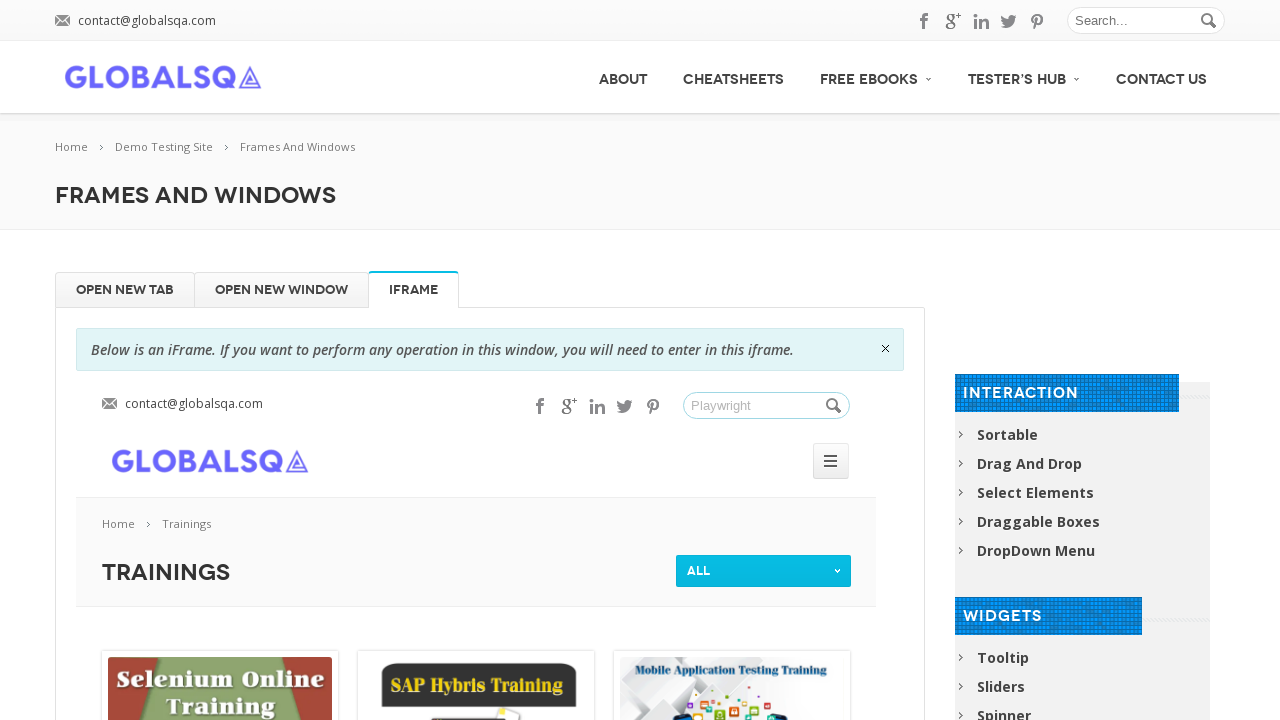

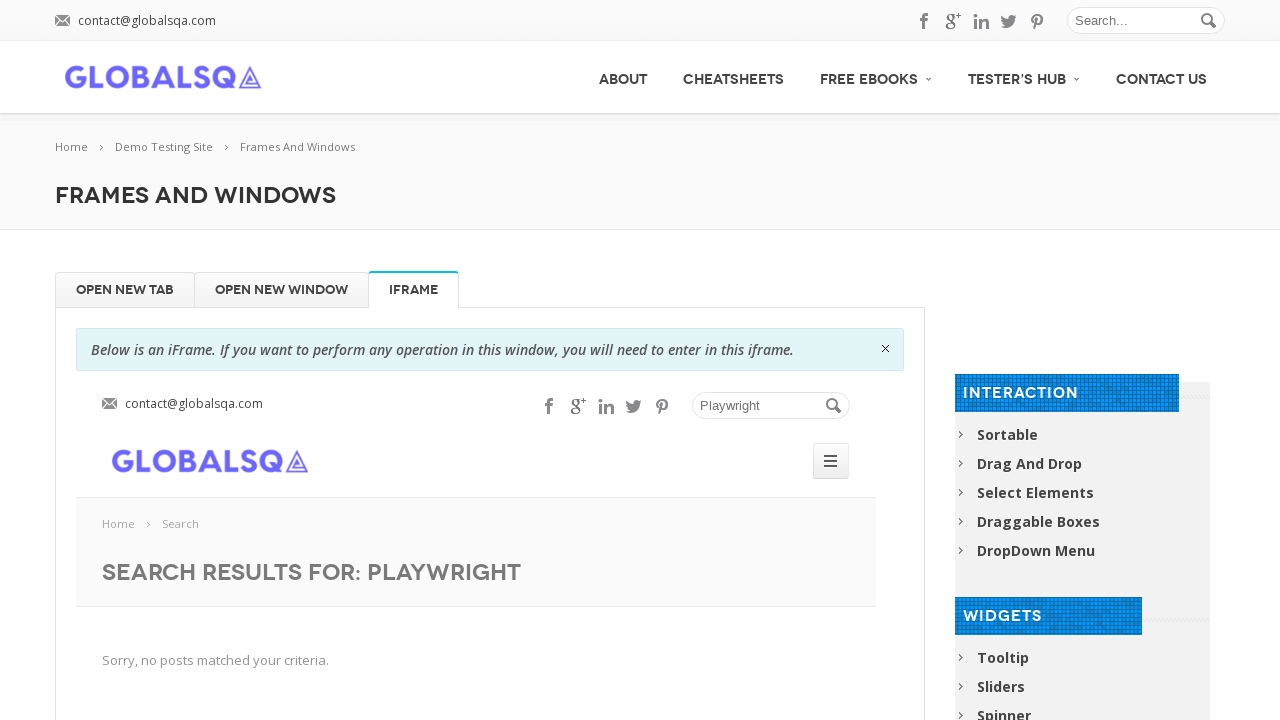